Verifies that the homepage URL is correct after navigating to the ITviec website

Starting URL: https://itviec.com/

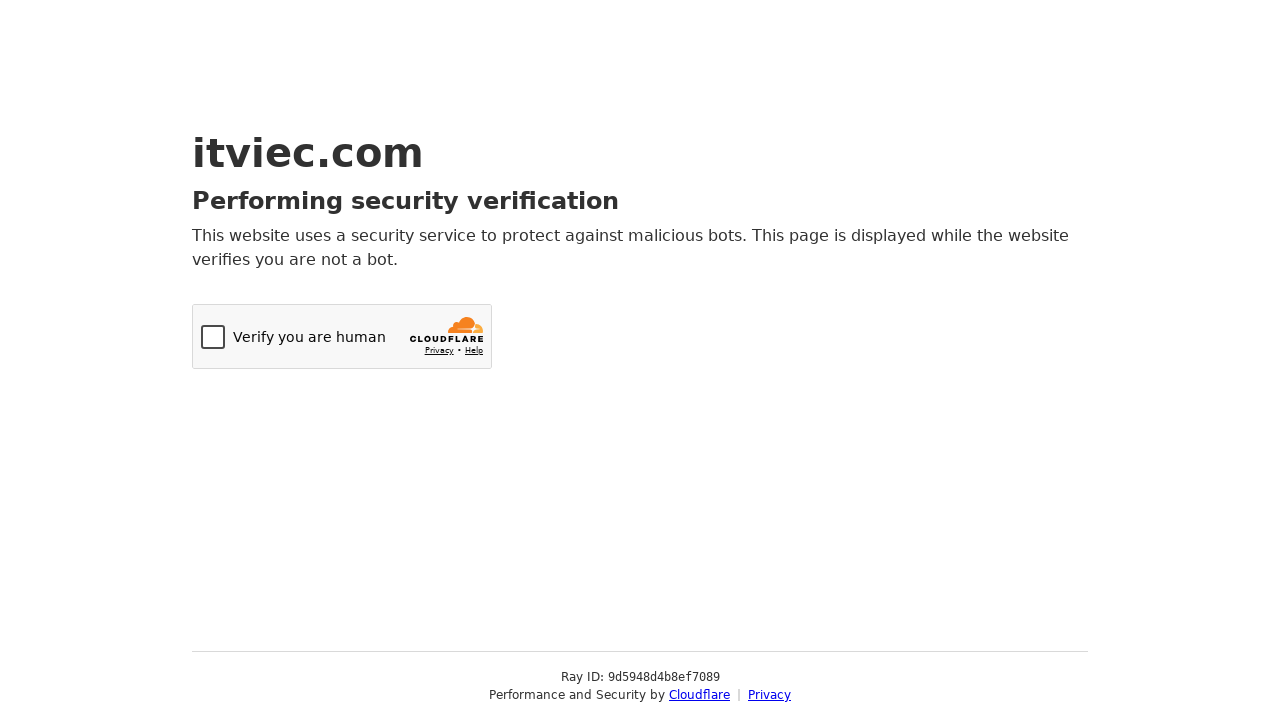

Navigated to ITviec homepage
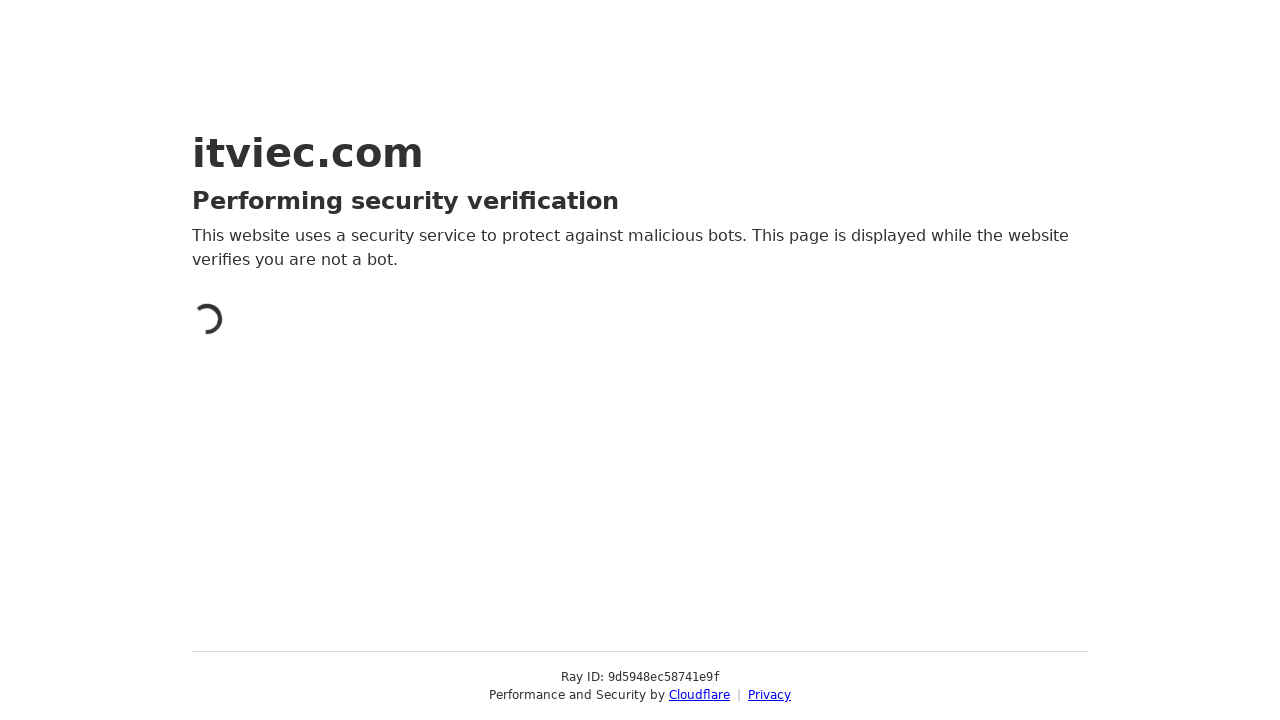

Verified that the current URL matches the expected homepage URL
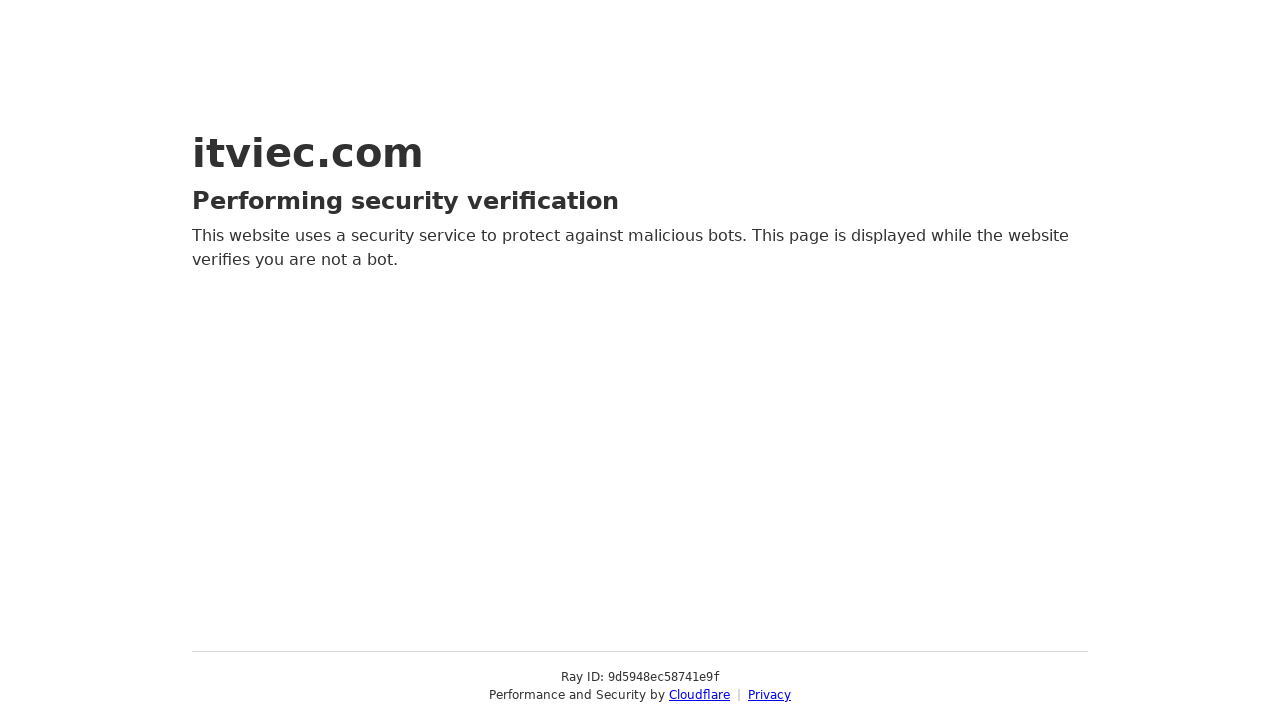

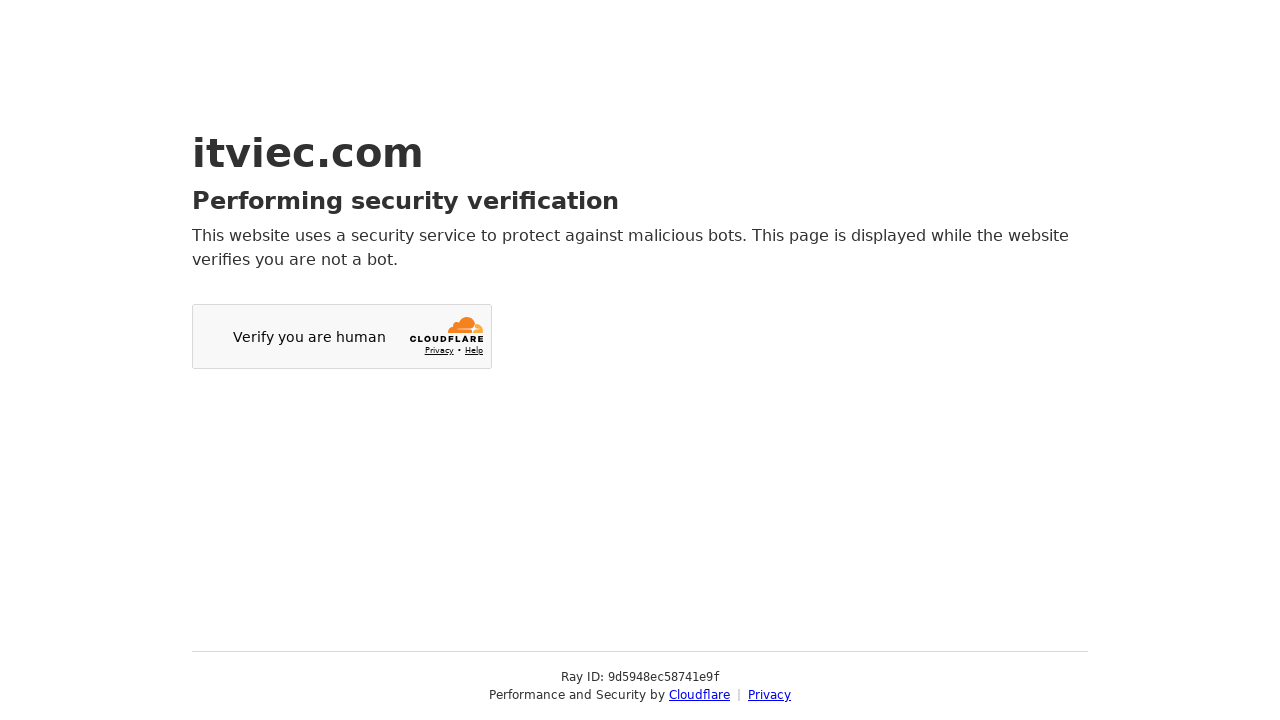